Tests JavaScript alert handling by clicking a button that triggers an alert popup and then accepting/dismissing the alert

Starting URL: https://demoqa.com/alerts

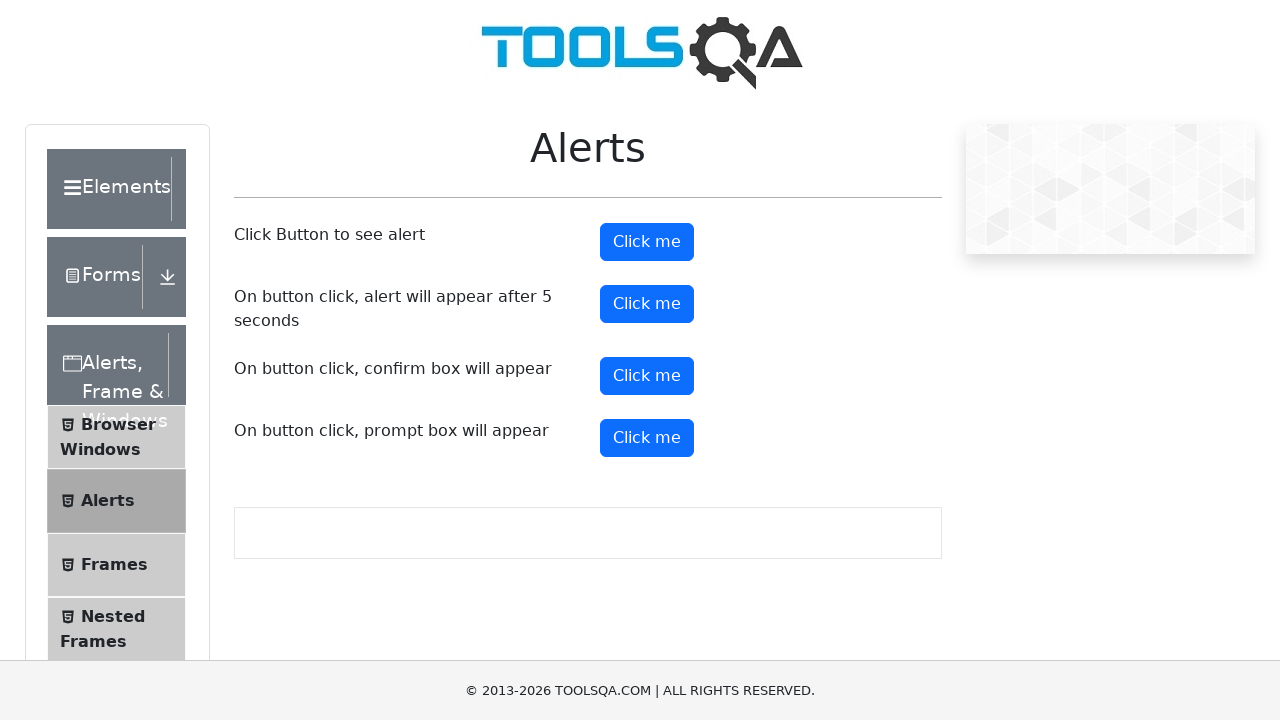

Clicked alert button to trigger JavaScript alert popup at (647, 242) on button#alertButton
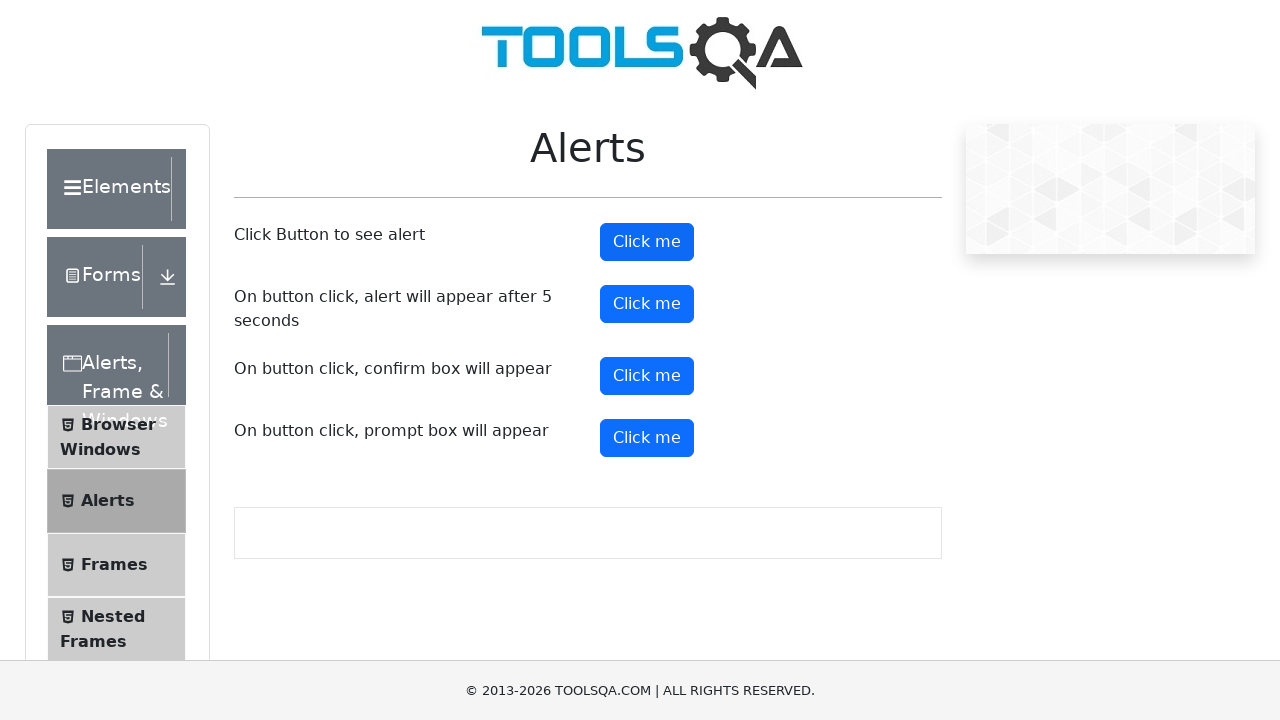

Set up dialog handler to accept alerts
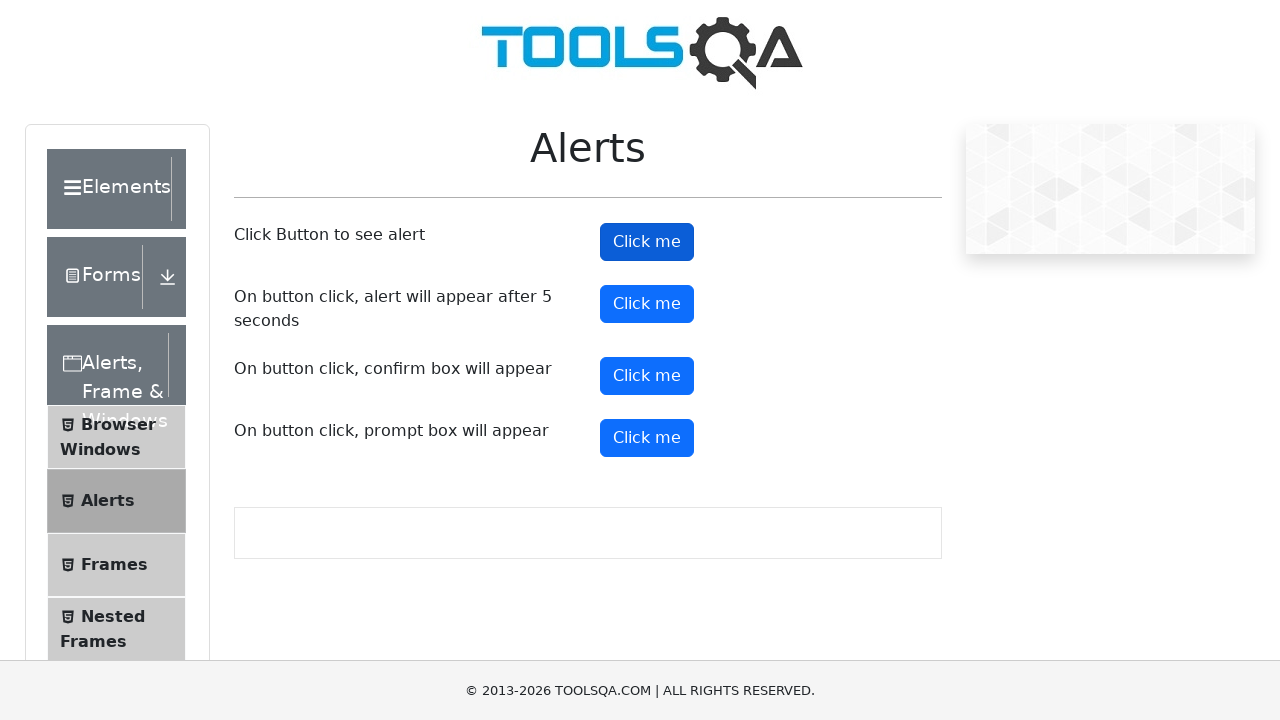

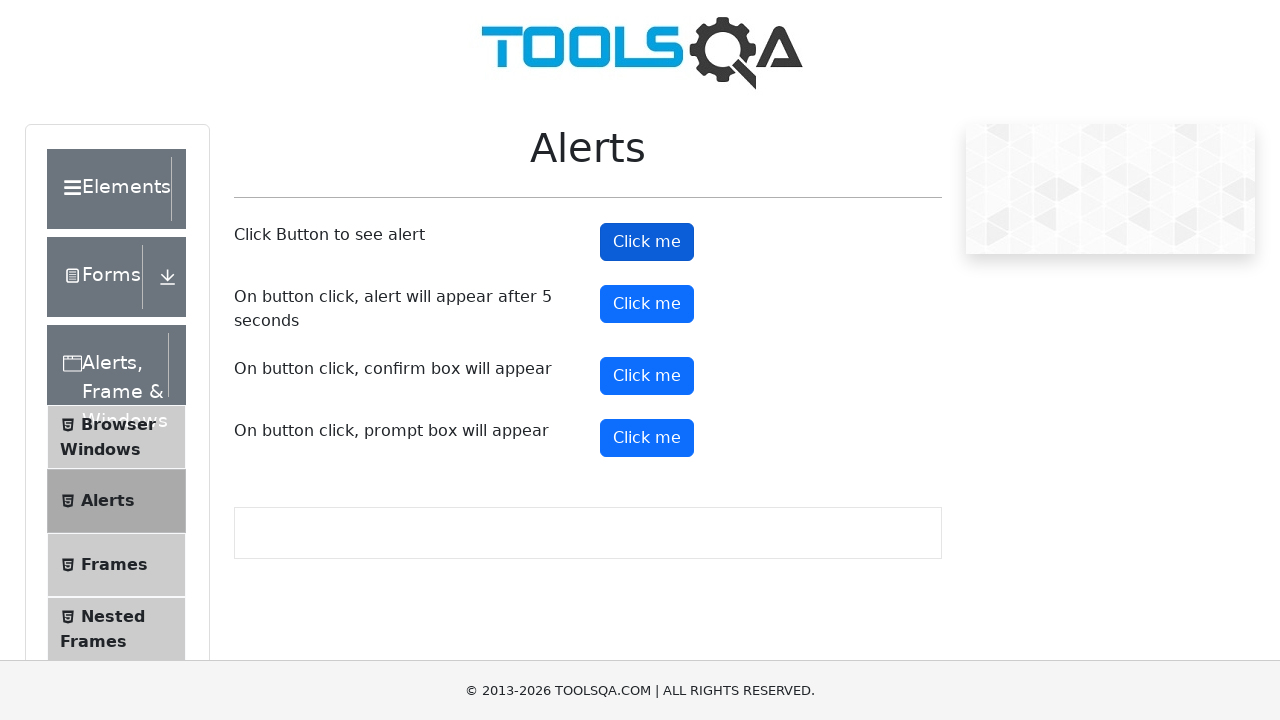